Tests drag and drop functionality by dragging an element to different target locations

Starting URL: http://sahitest.com/demo/dragDropMooTools.htm

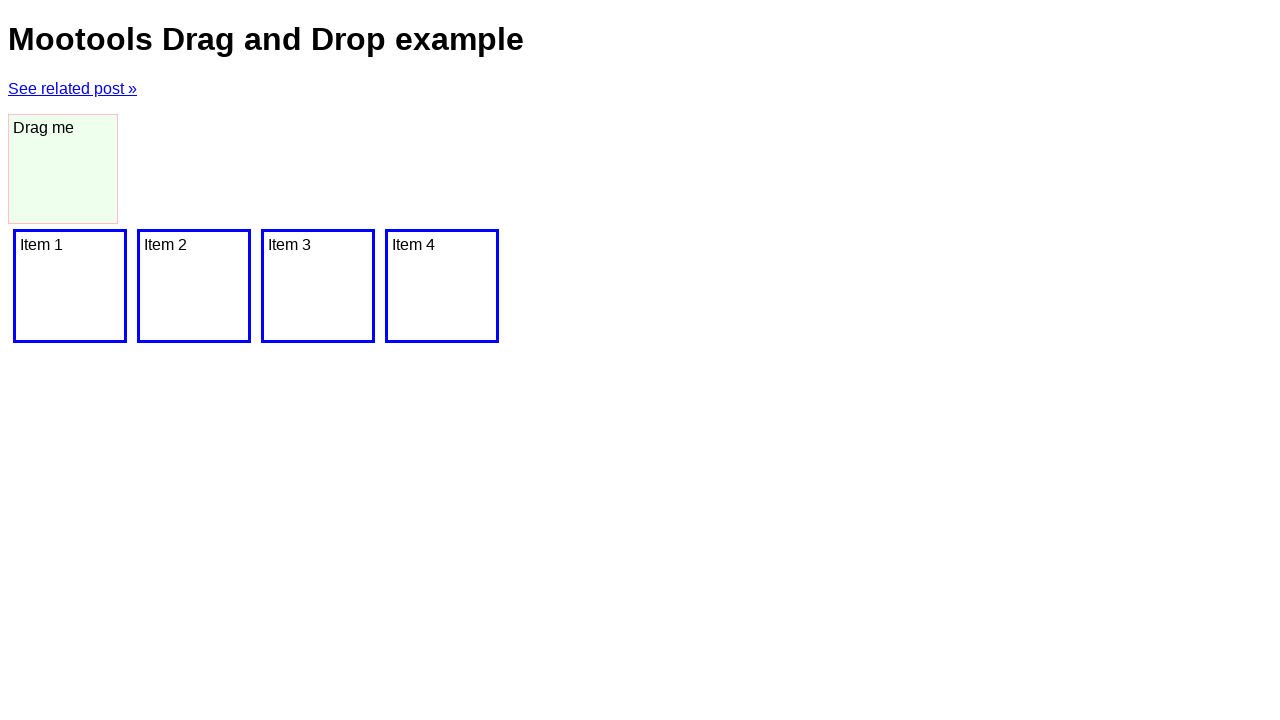

Located draggable element with id 'dragger'
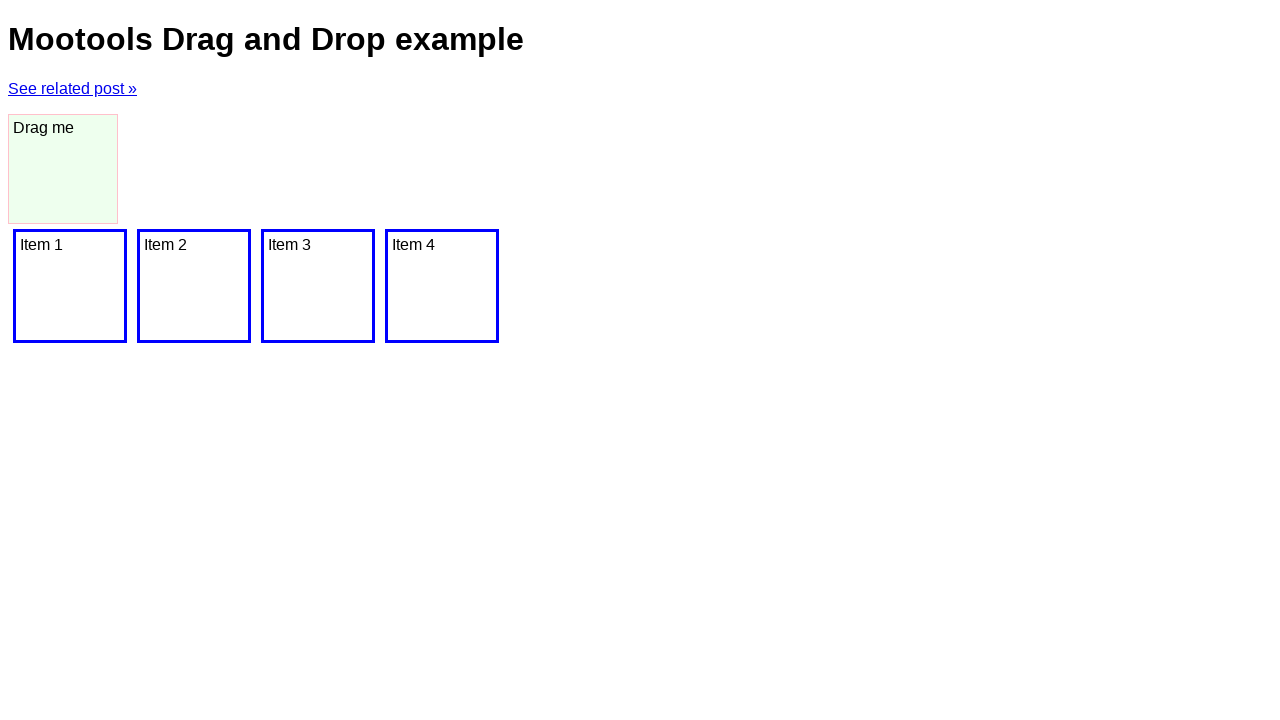

Located target element 'Item 1'
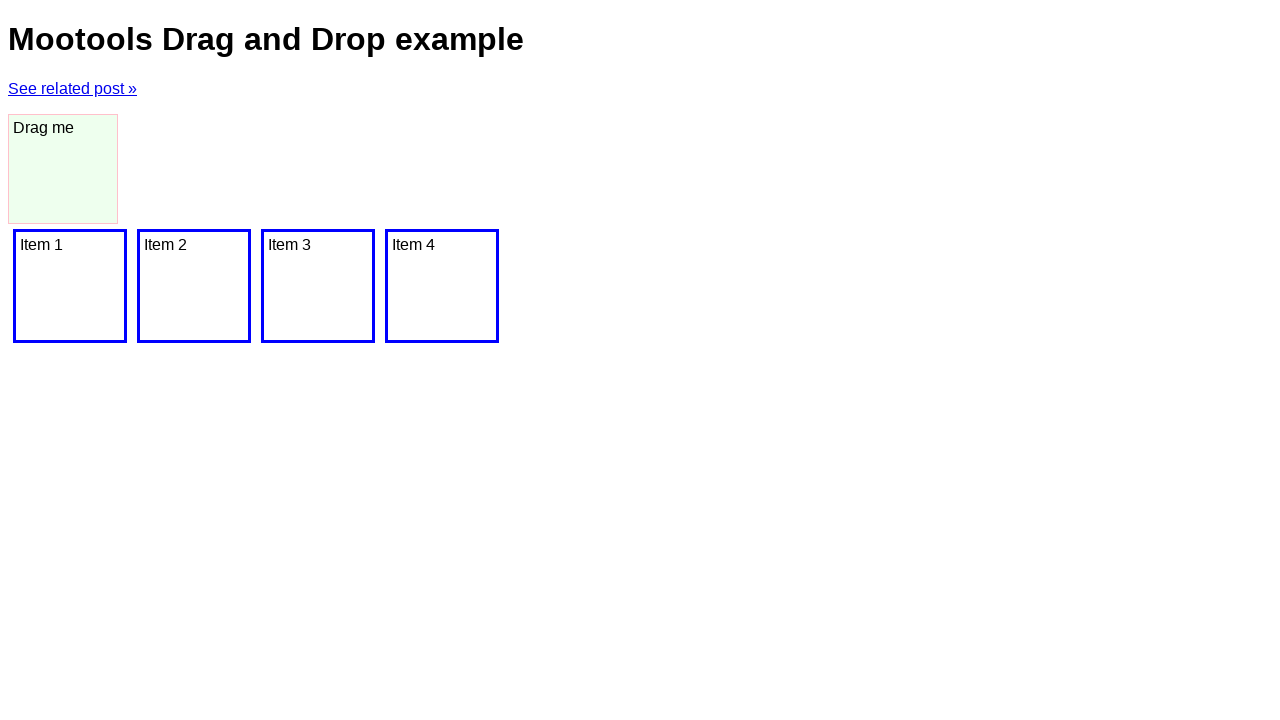

Located target element 'Item 2'
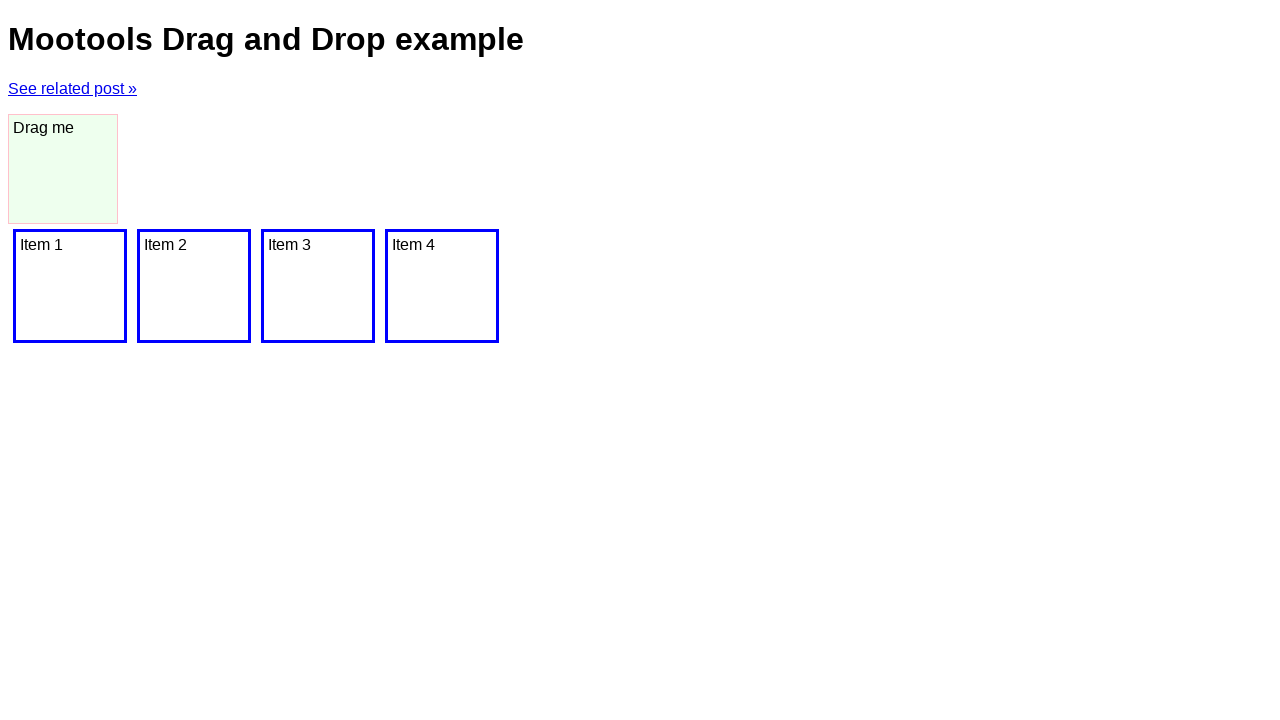

Located target element 'Item 3'
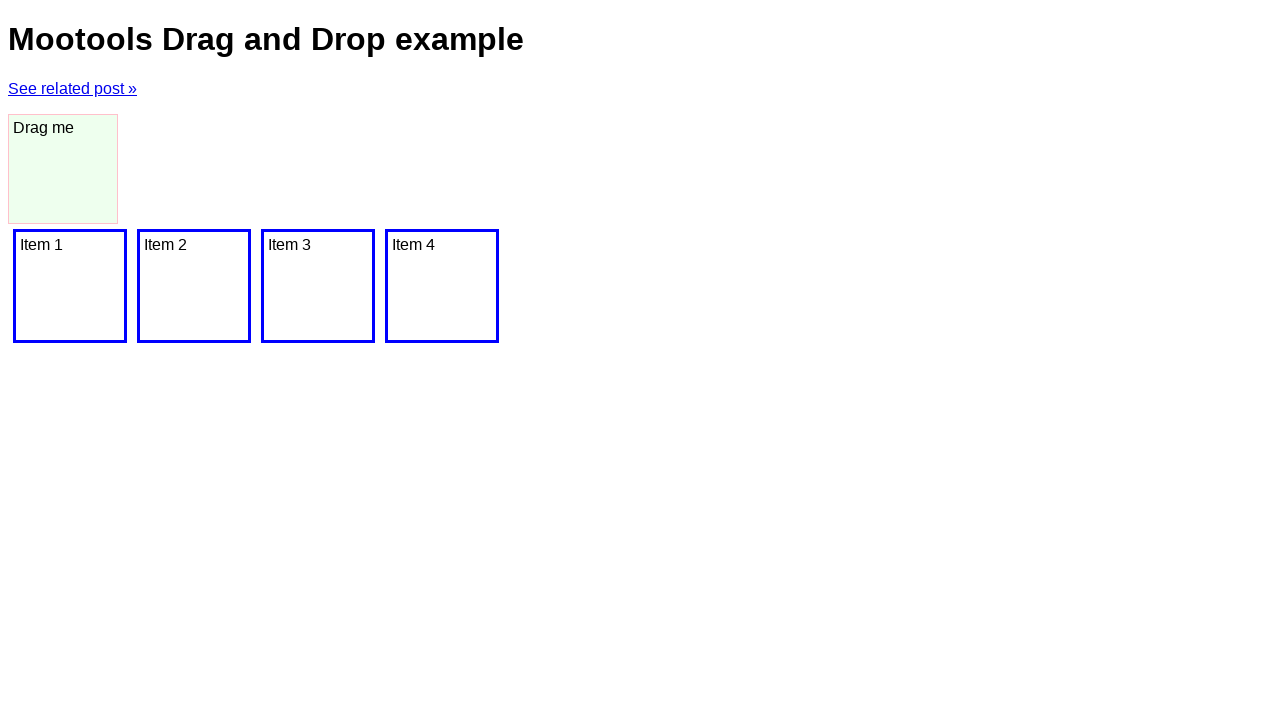

Located target element 'Item 4'
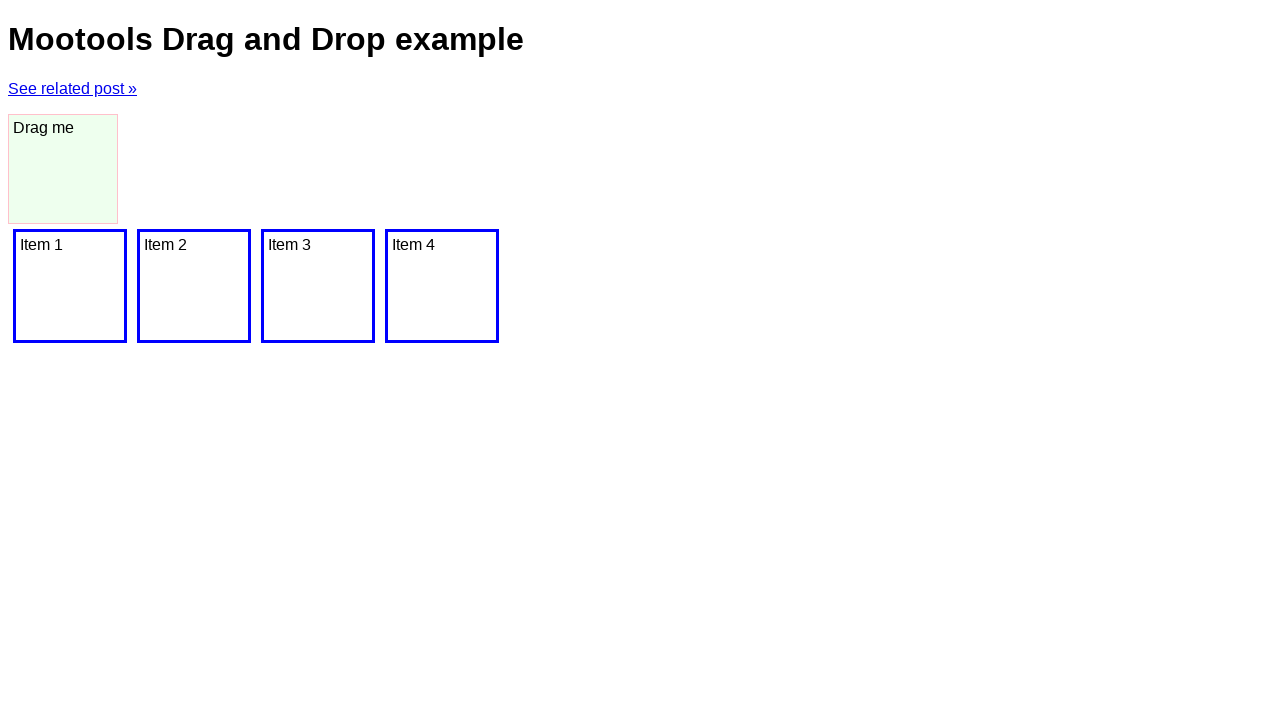

Dragged element to Item 1 at (70, 286)
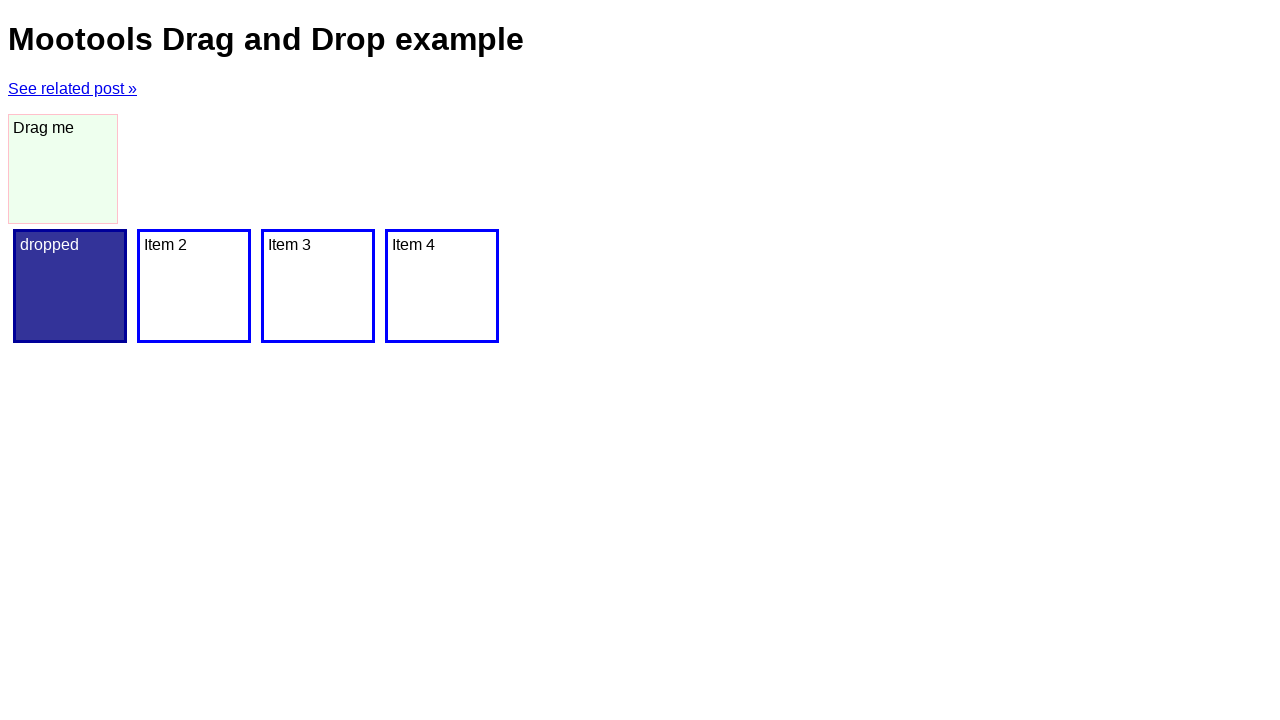

Waited 500ms after dropping on Item 1
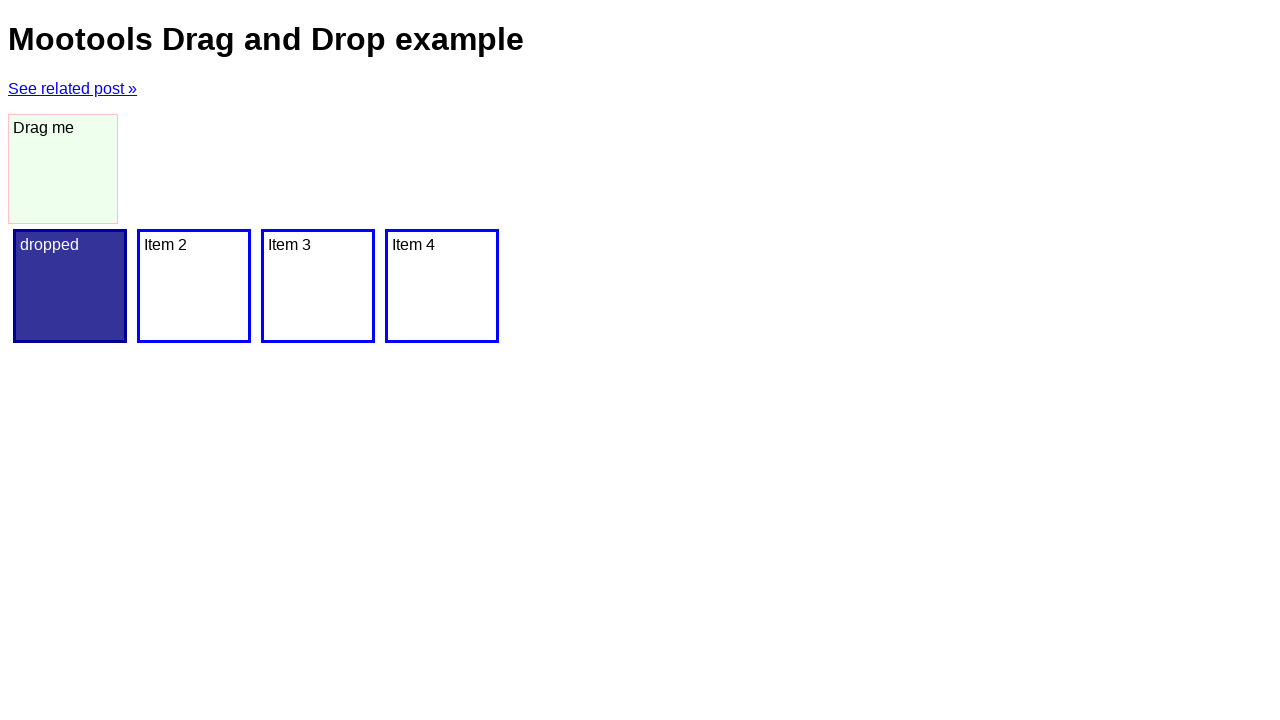

Dragged element to Item 2 at (194, 286)
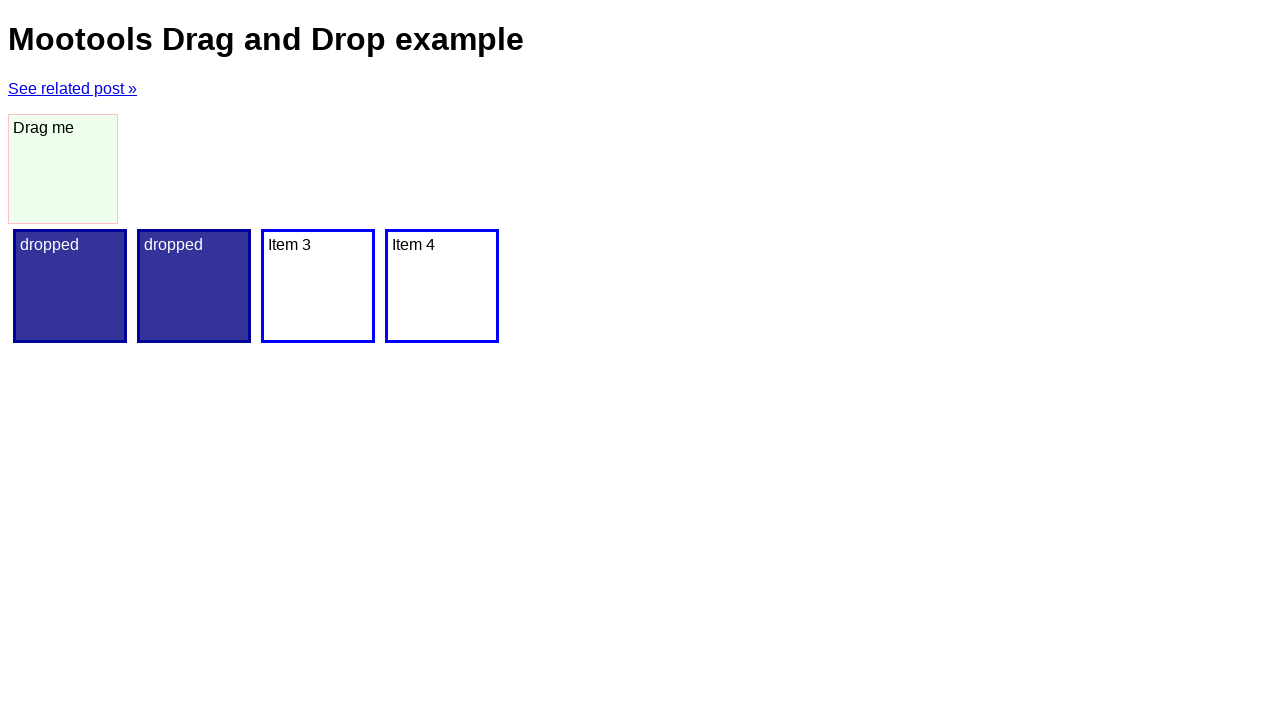

Waited 500ms after dropping on Item 2
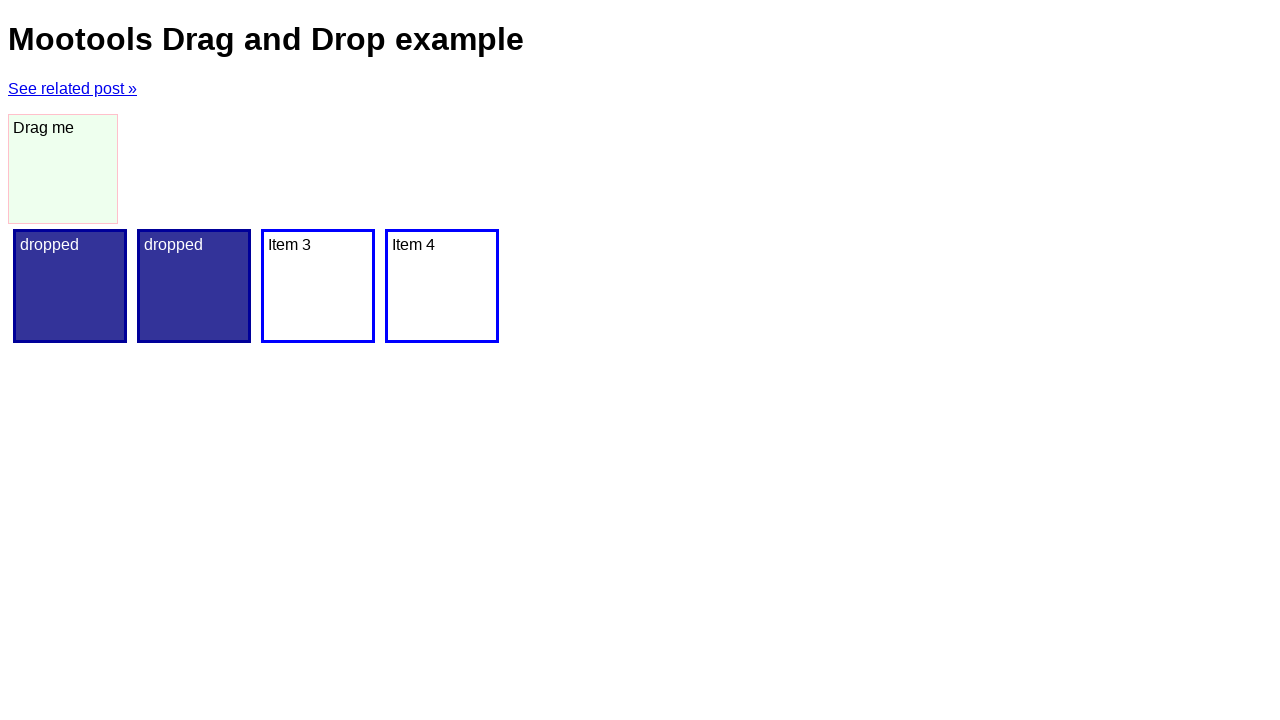

Dragged element to Item 3 at (318, 286)
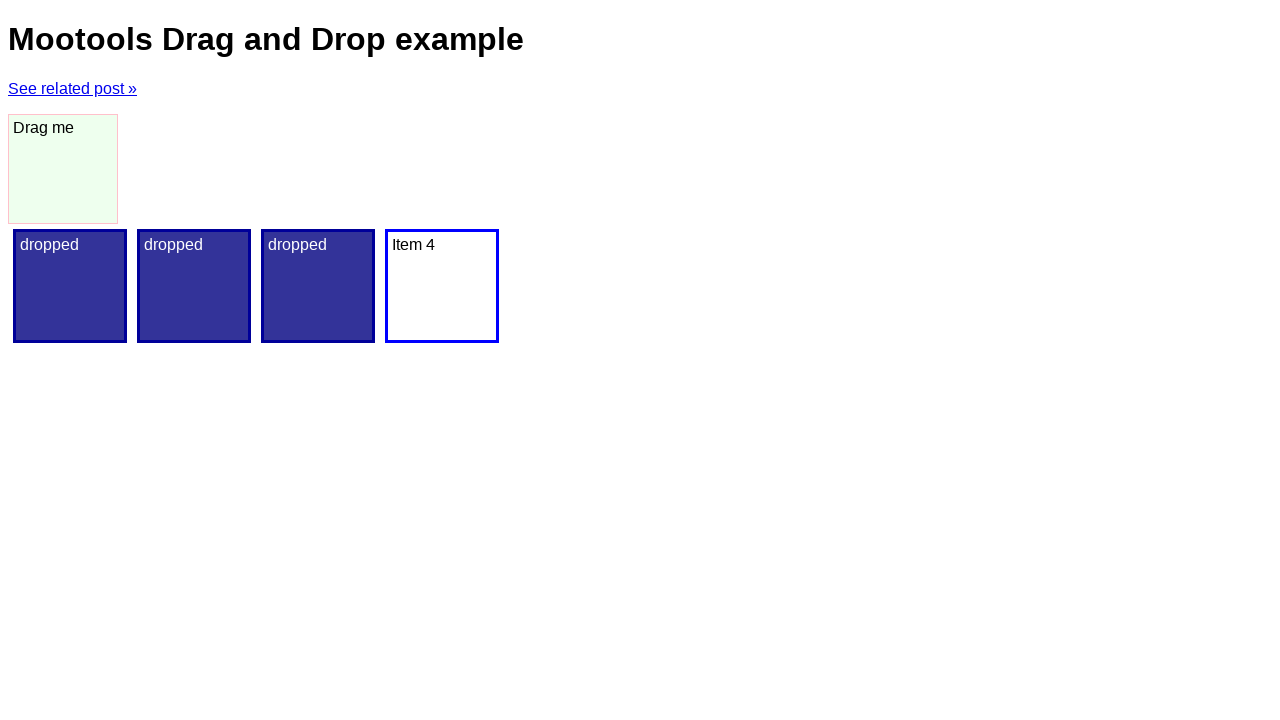

Waited 500ms after dropping on Item 3
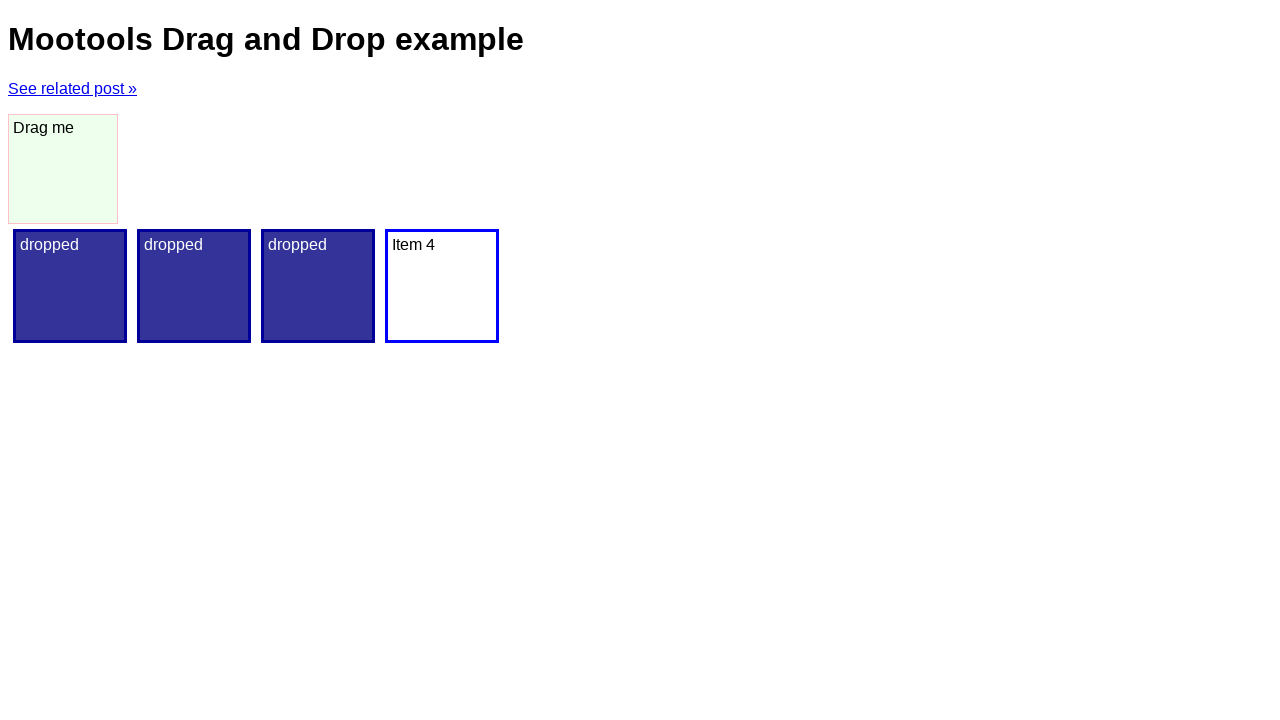

Dragged element to Item 4 at (442, 286)
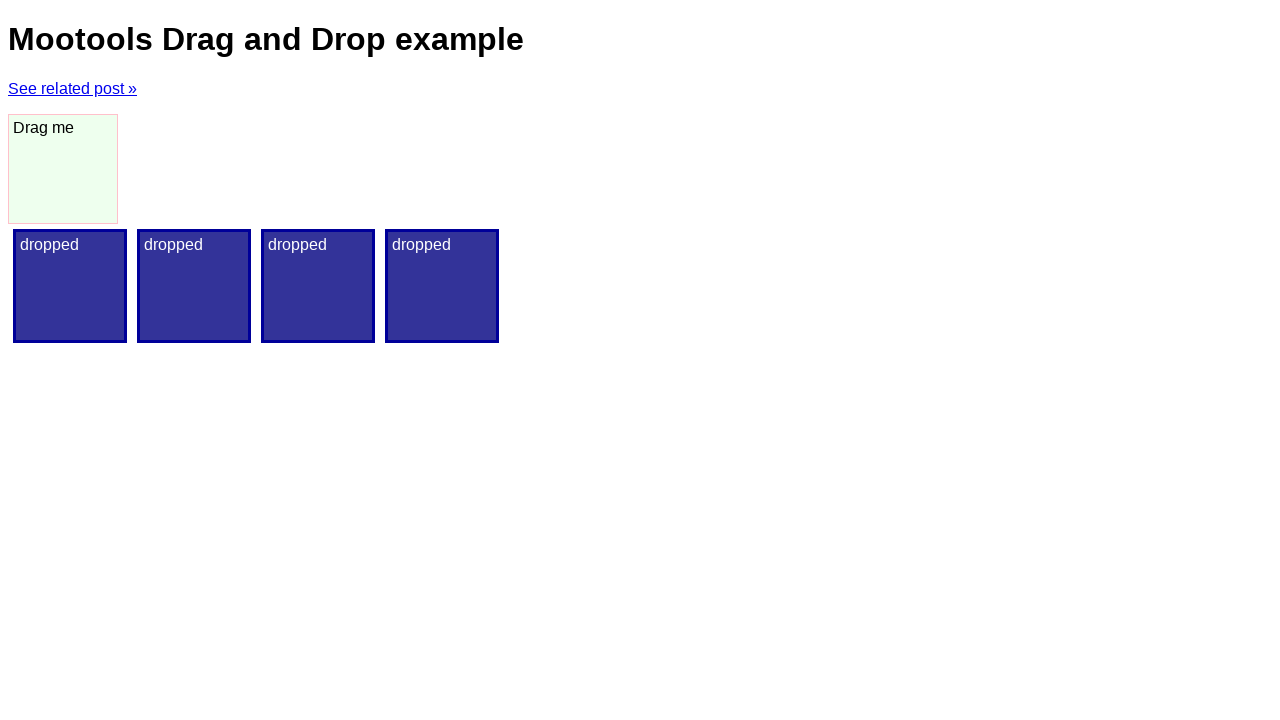

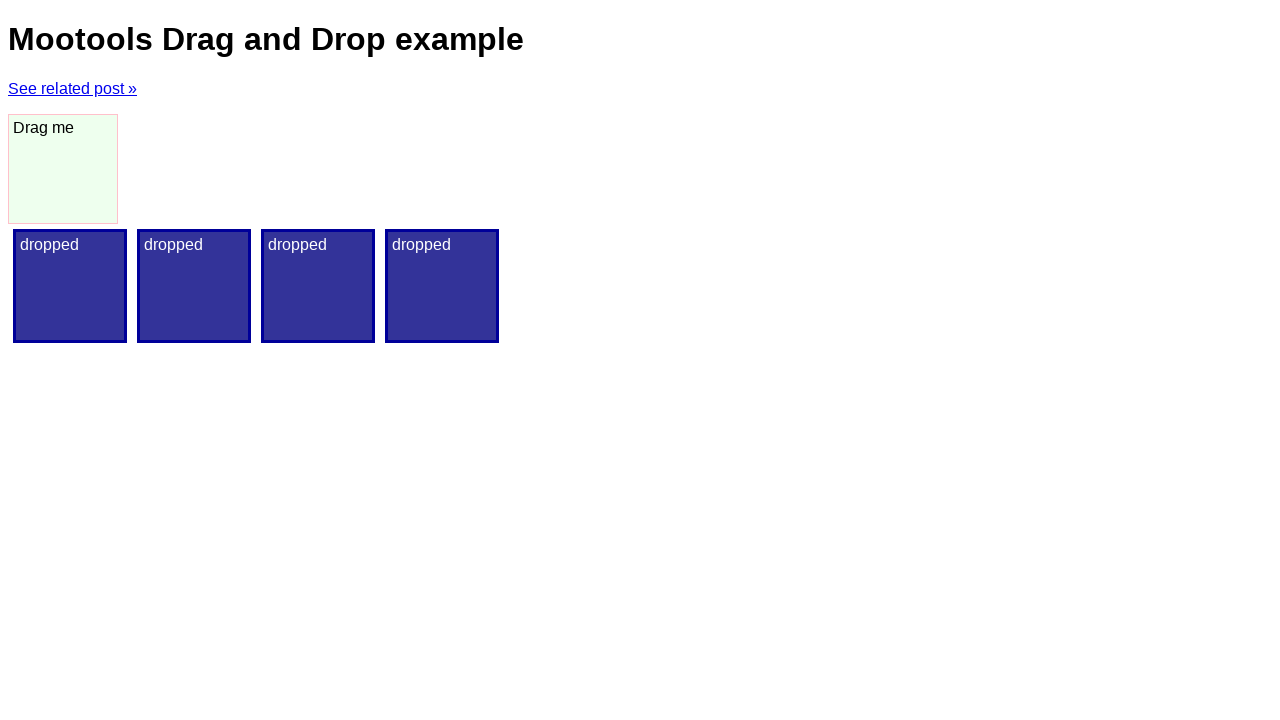